Navigates to About Us page and verifies the subtitle text is displayed

Starting URL: https://famcare.app

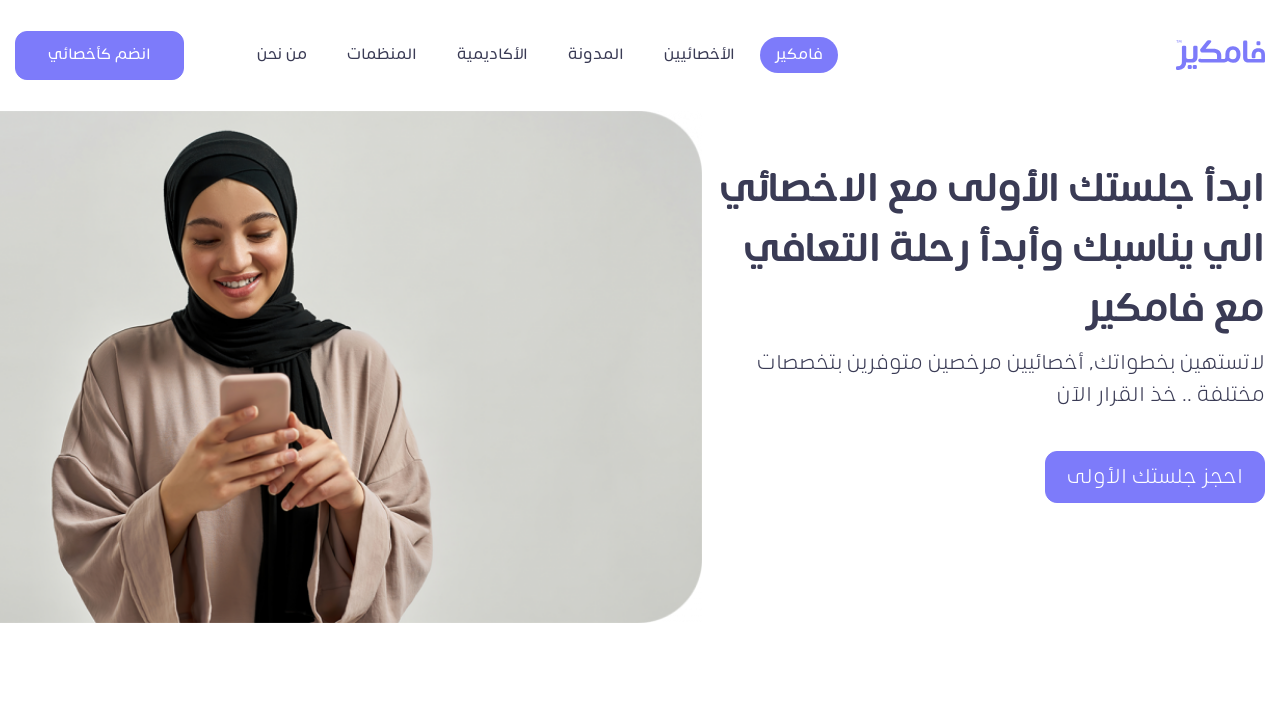

Clicked 'About Us' button to navigate to About Us page at (282, 55) on xpath=//*[@title = 'من نحن']
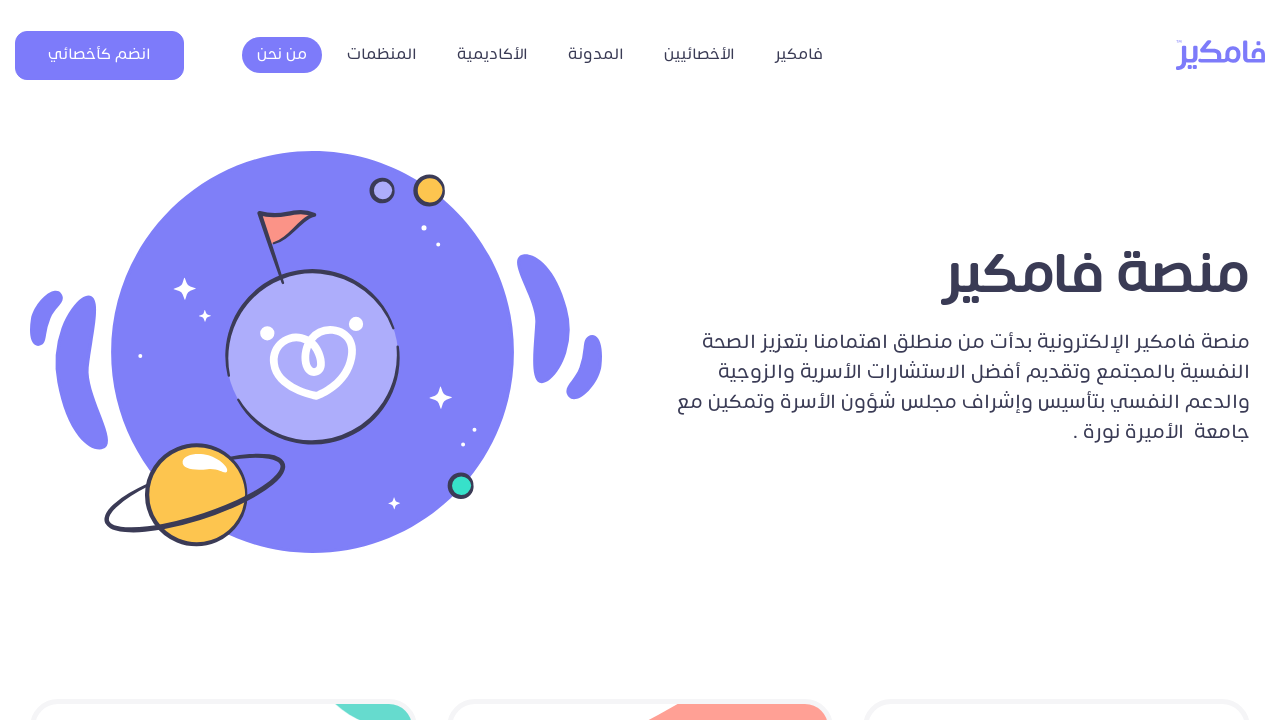

Verified subtitle text is displayed on About Us page
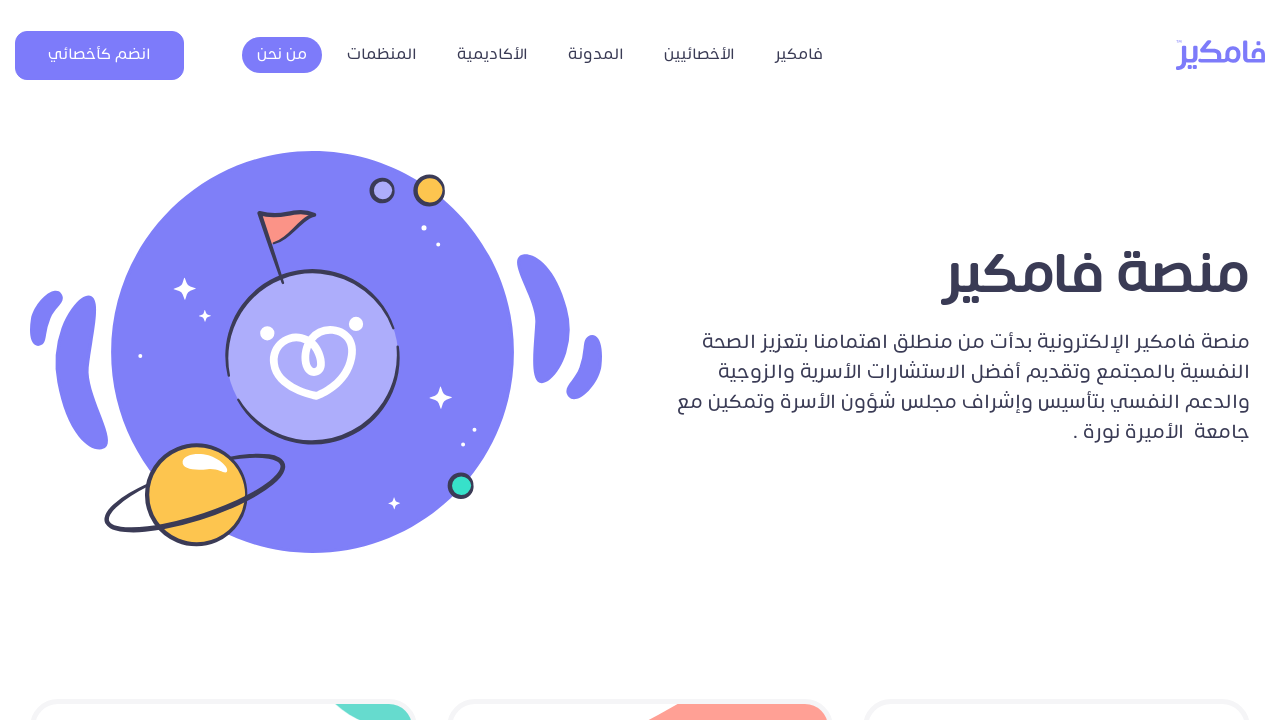

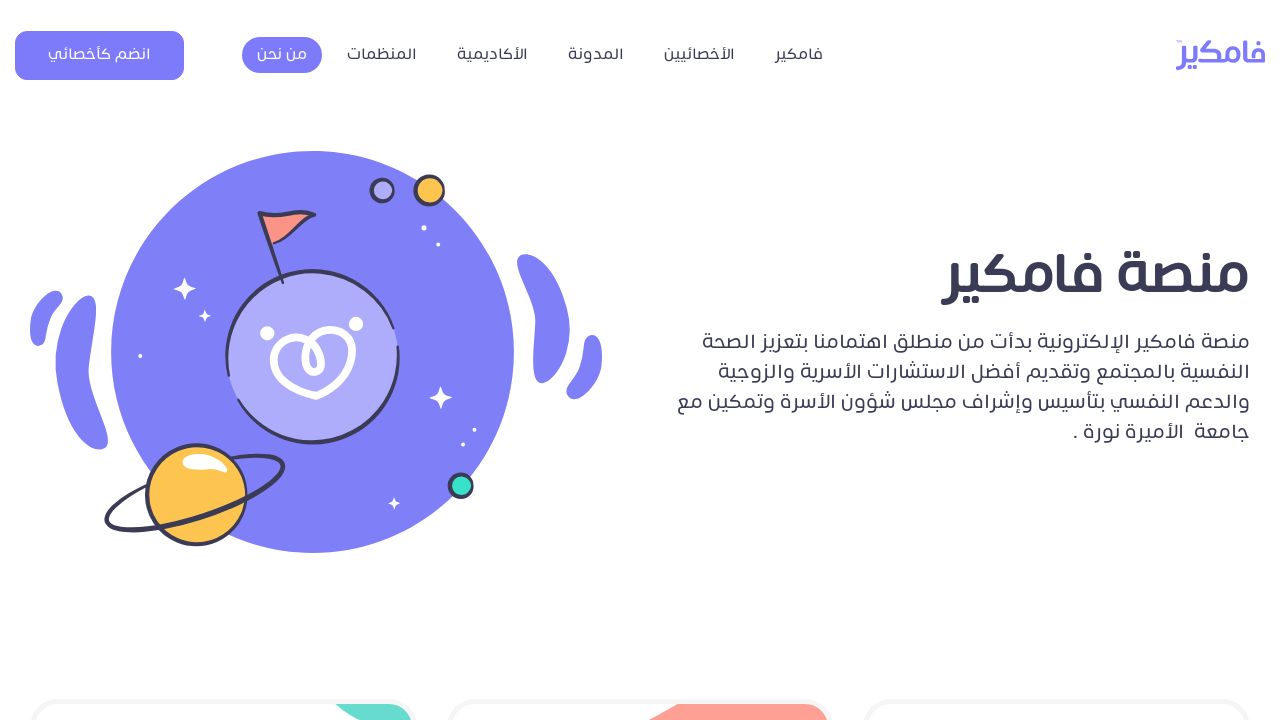